Tests adding and removing elements dynamically by clicking add button multiple times then removing all added elements

Starting URL: http://the-internet.herokuapp.com/

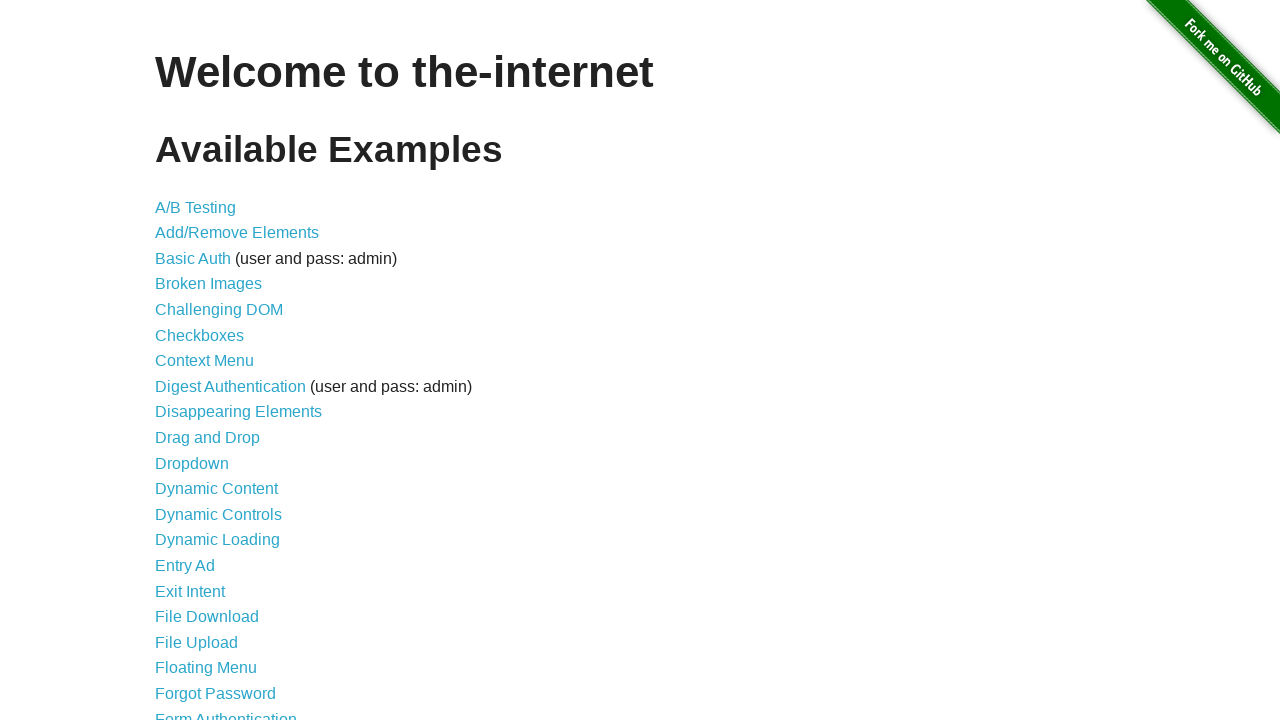

Clicked link to navigate to add/remove elements page at (237, 233) on [href="/add_remove_elements/"]
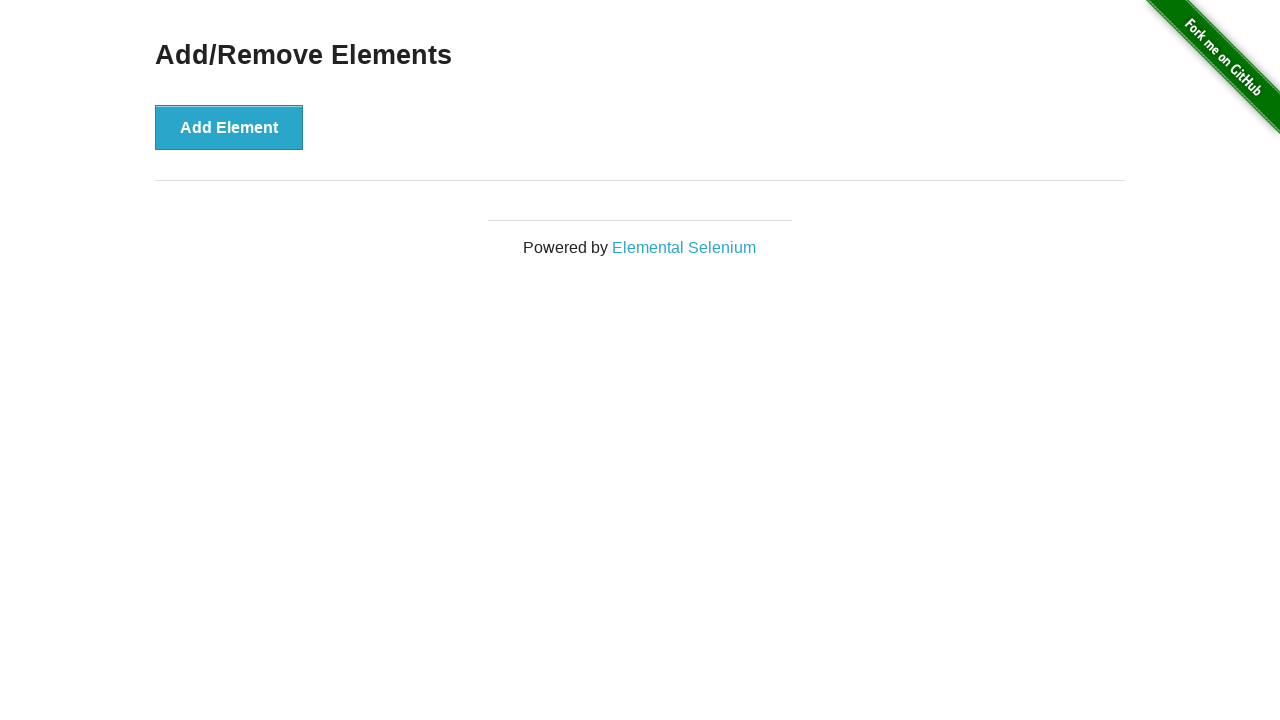

Clicked Add Element button at (229, 127) on .example > :nth-child(1)
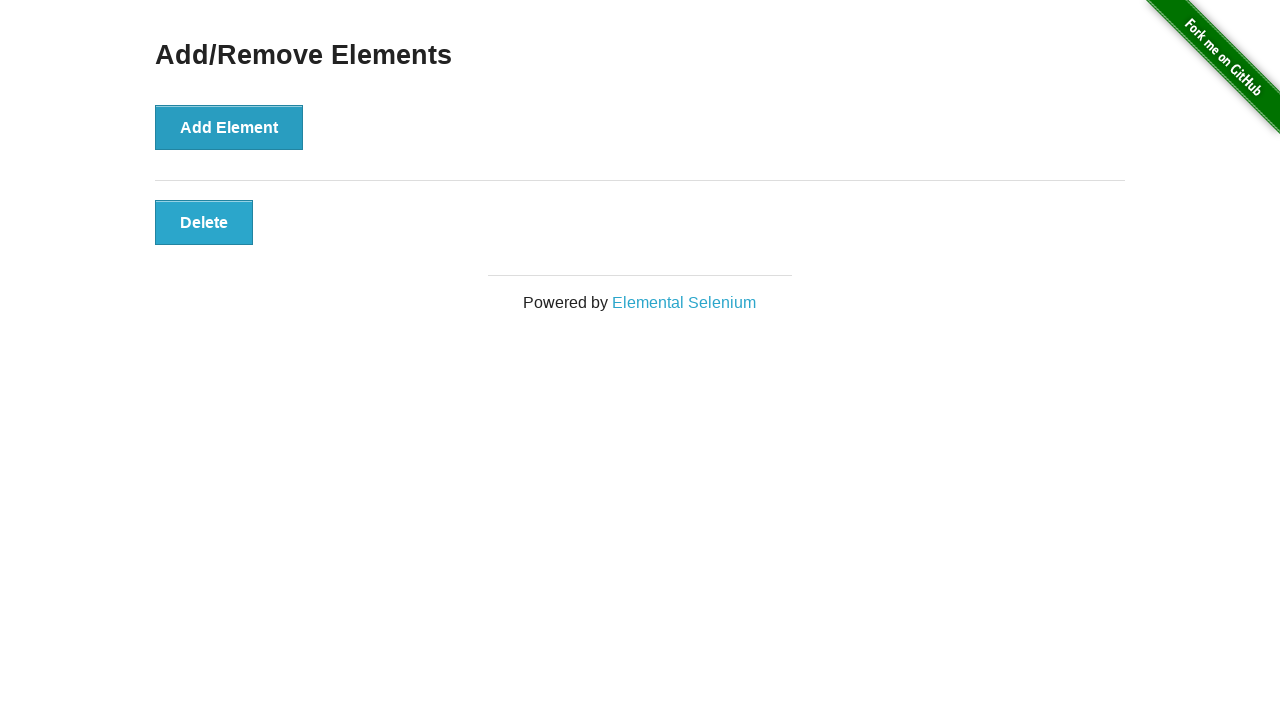

Clicked Add Element button at (229, 127) on .example > :nth-child(1)
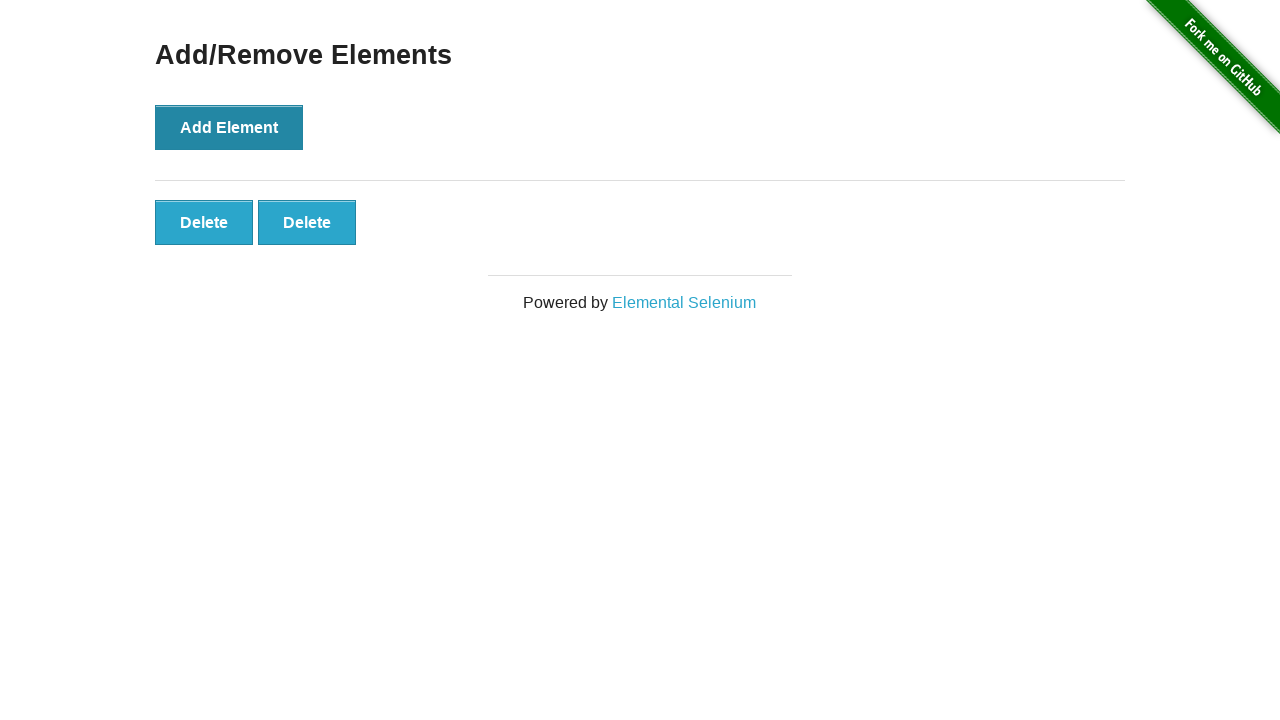

Clicked Add Element button at (229, 127) on .example > :nth-child(1)
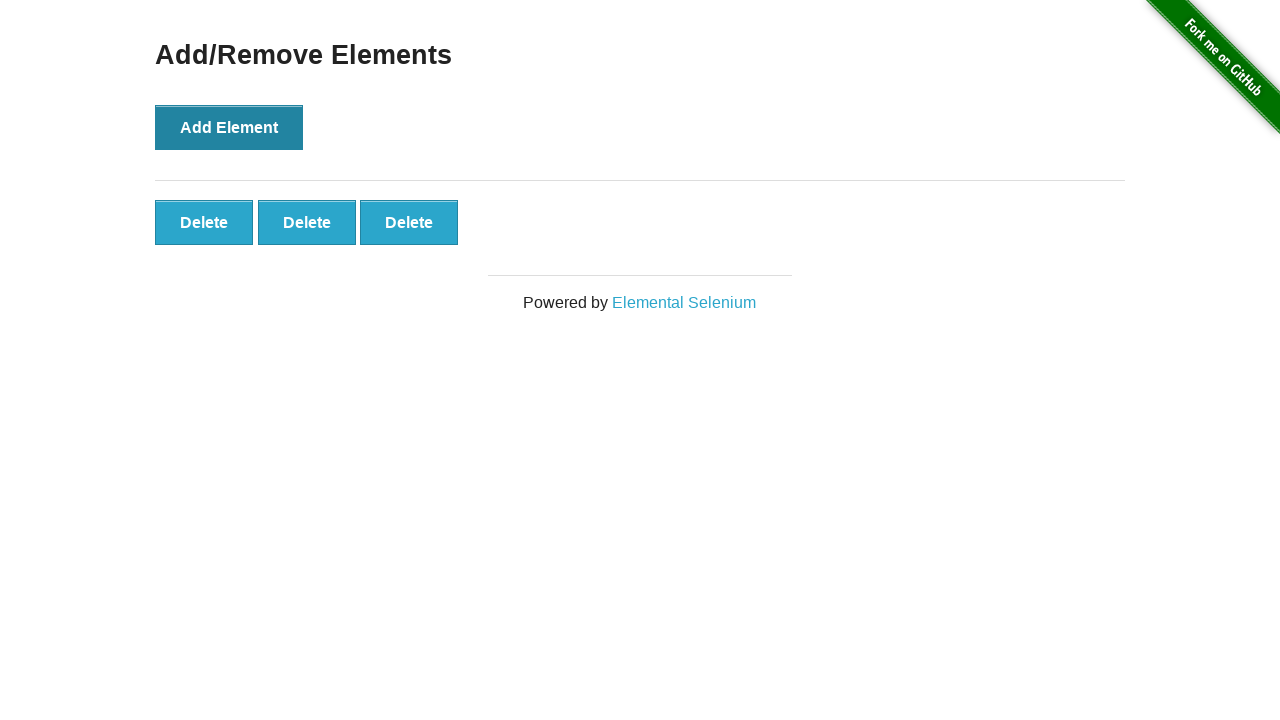

Clicked Add Element button at (229, 127) on .example > :nth-child(1)
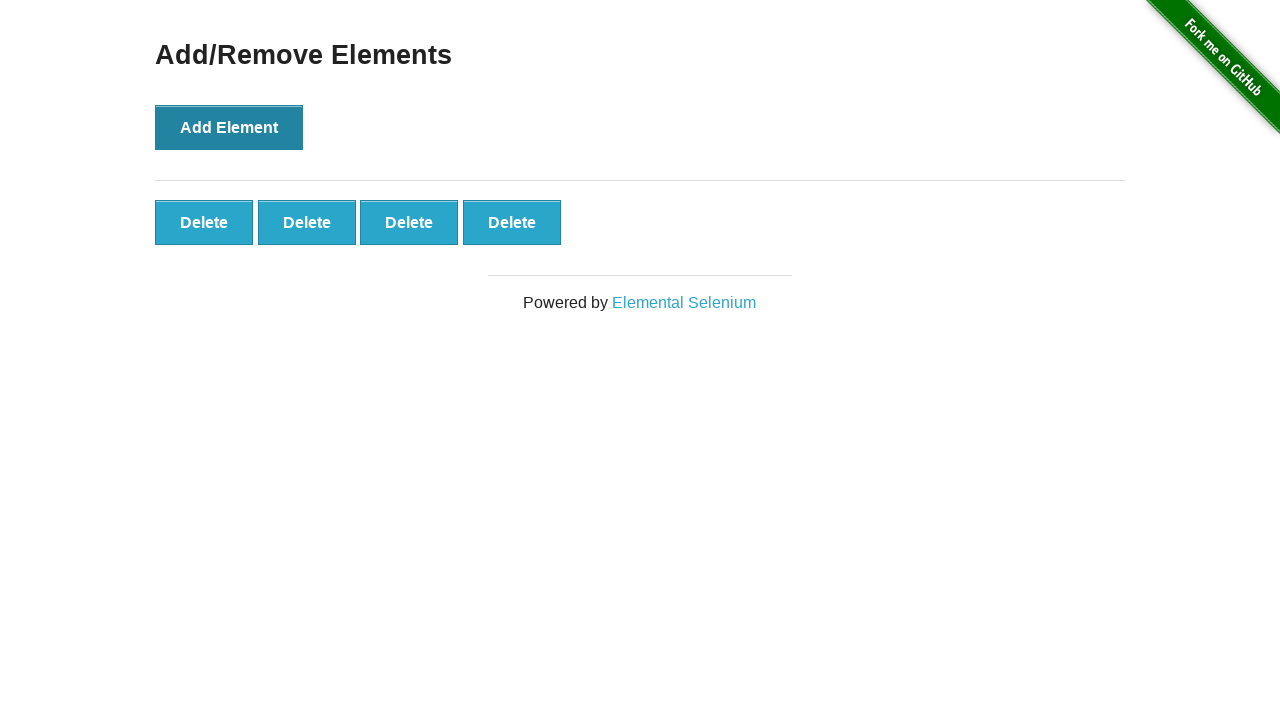

Clicked Add Element button at (229, 127) on .example > :nth-child(1)
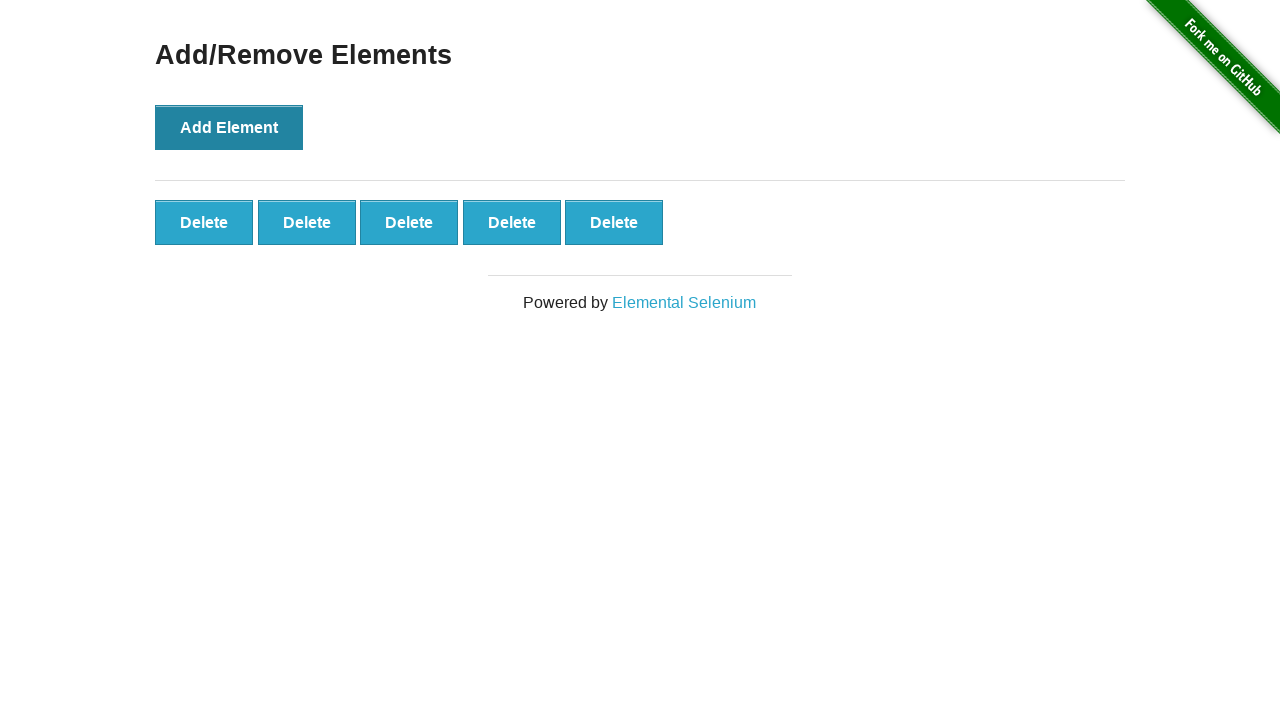

Clicked Delete button to remove an element at (204, 222) on .added-manually >> nth=0
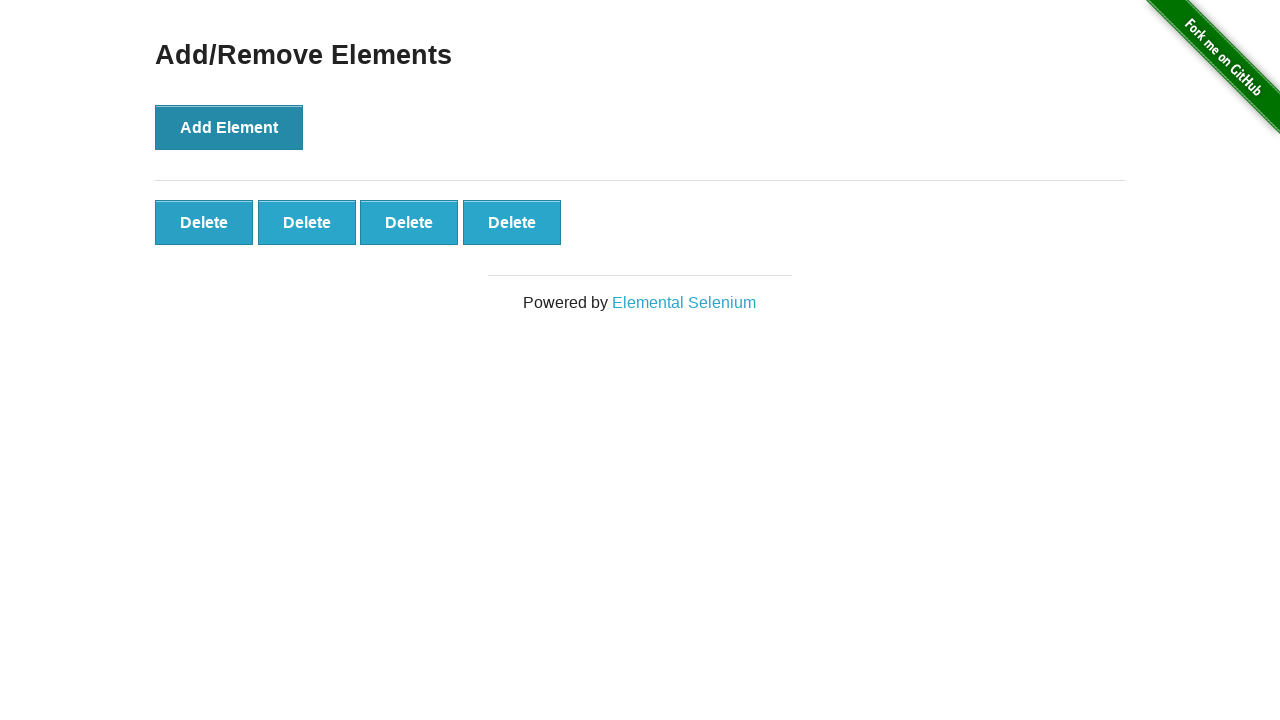

Clicked Delete button to remove an element at (204, 222) on .added-manually >> nth=0
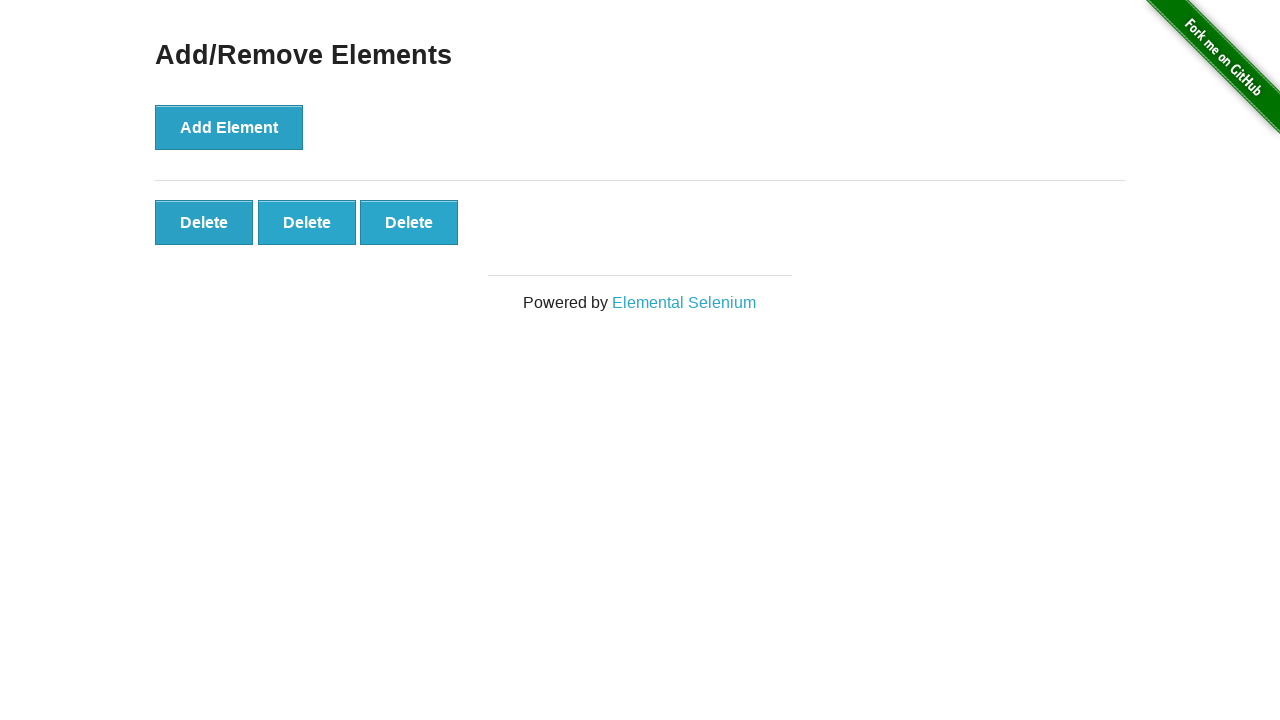

Clicked Delete button to remove an element at (204, 222) on .added-manually >> nth=0
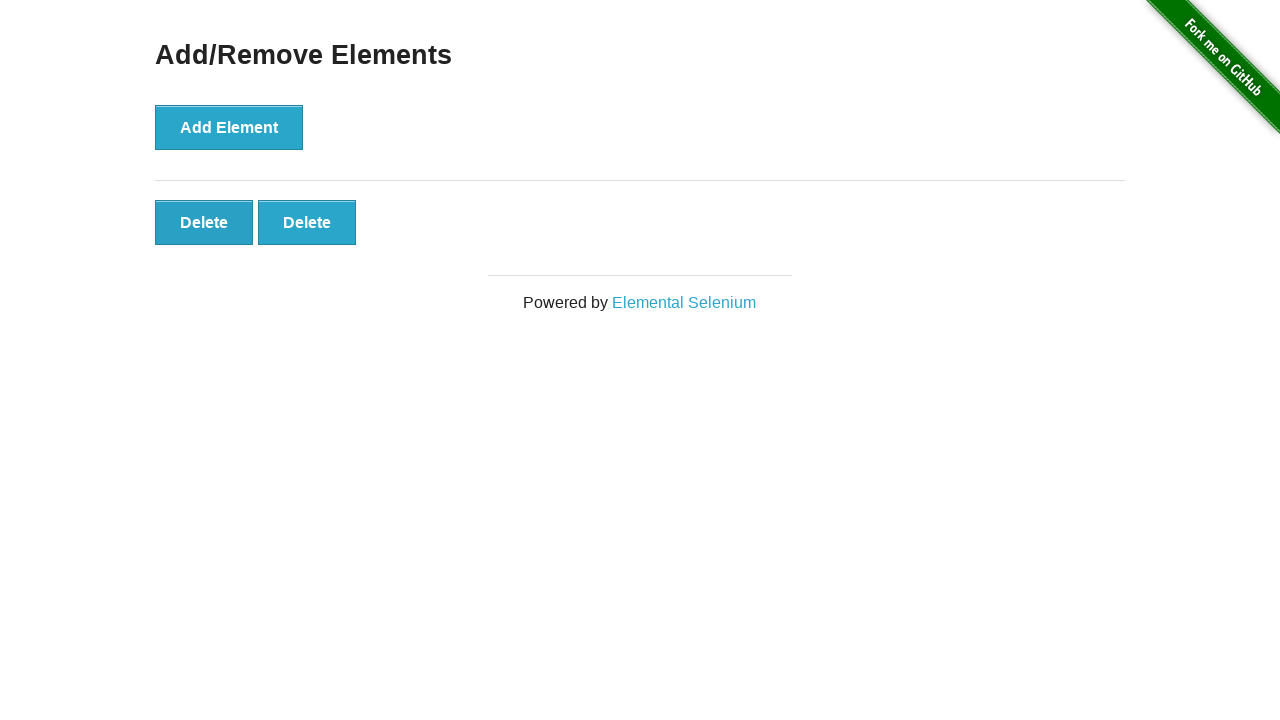

Clicked Delete button to remove an element at (204, 222) on .added-manually >> nth=0
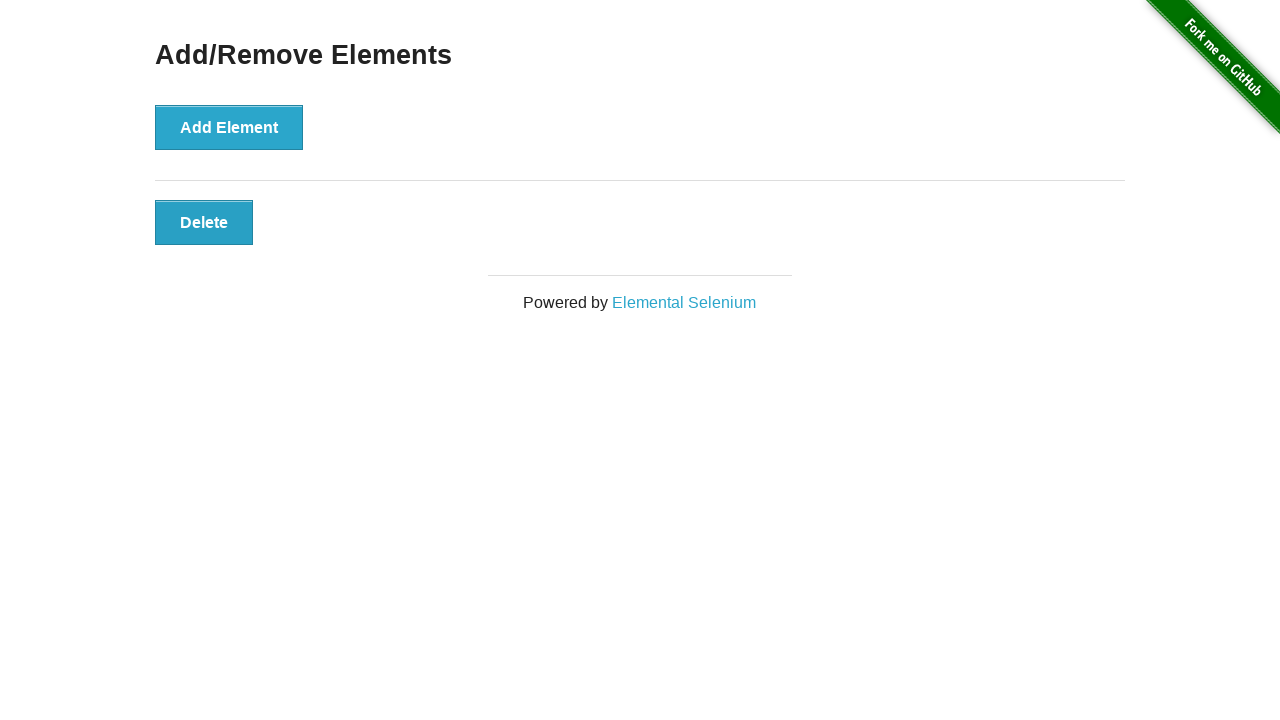

Clicked Delete button to remove an element at (204, 222) on .added-manually >> nth=0
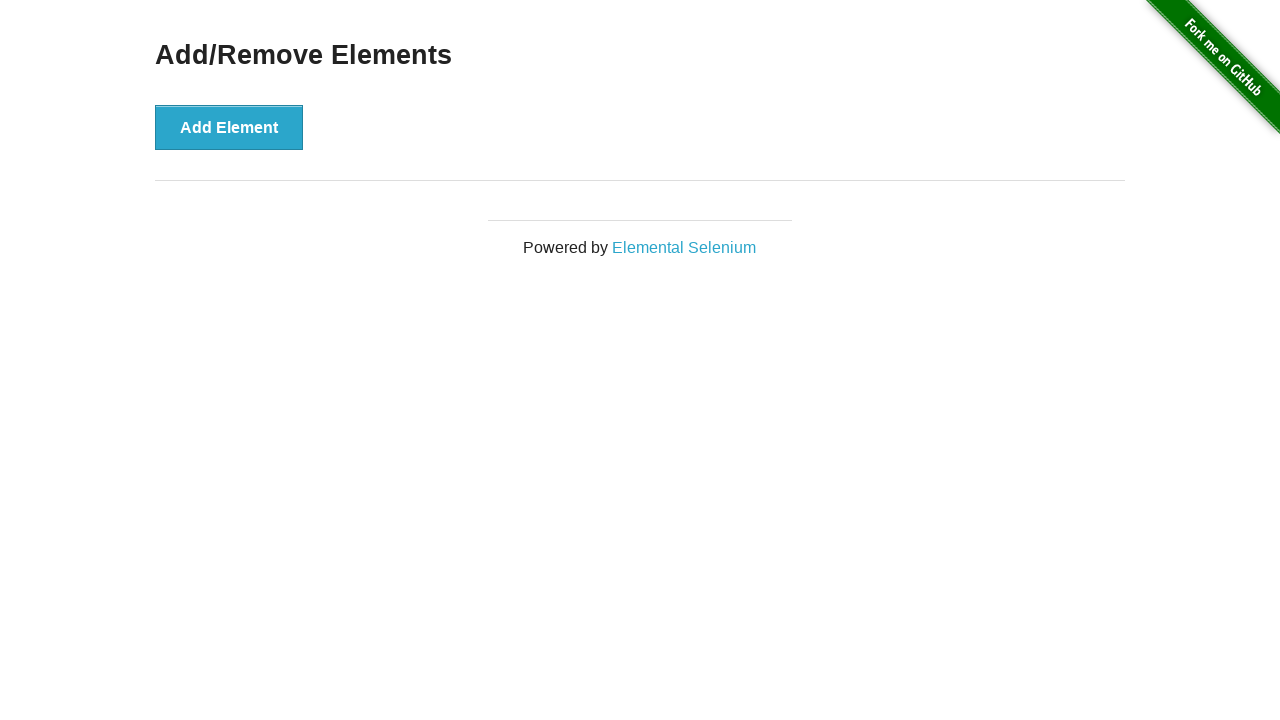

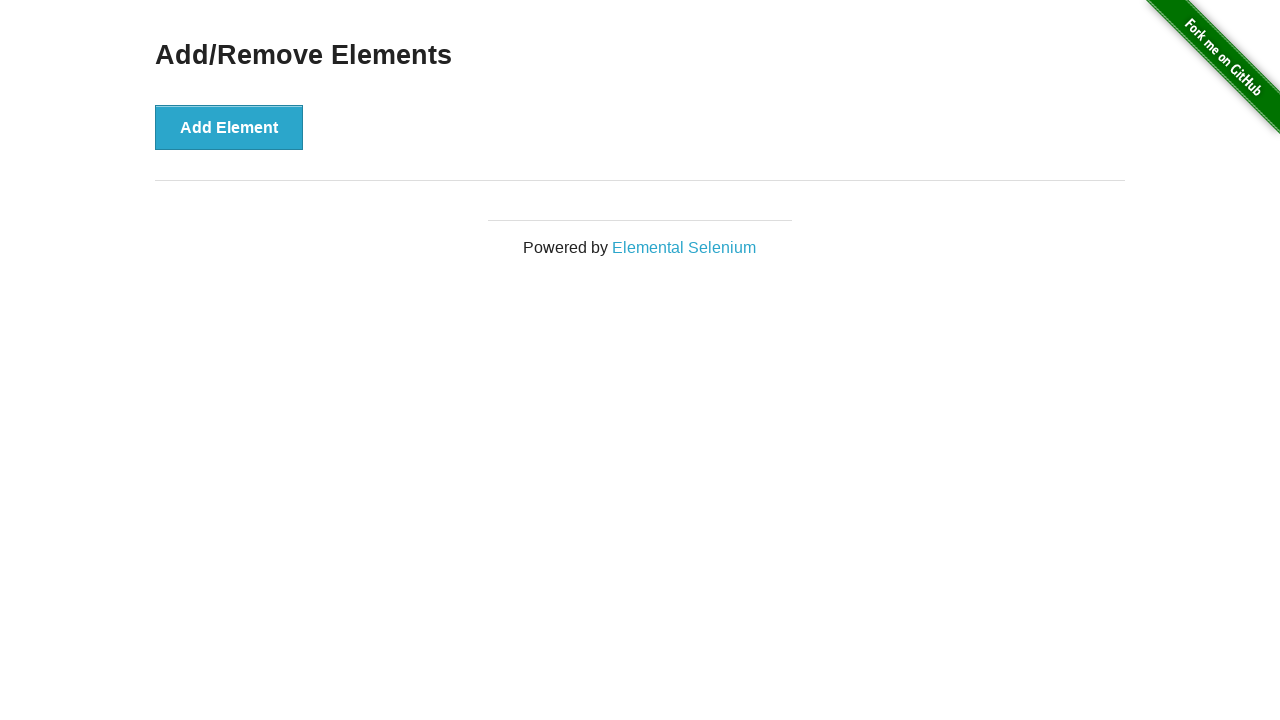